Tests dynamic loading functionality by clicking a Start button and verifying that "Hello World!" text appears after the loading completes

Starting URL: https://the-internet.herokuapp.com/dynamic_loading/1

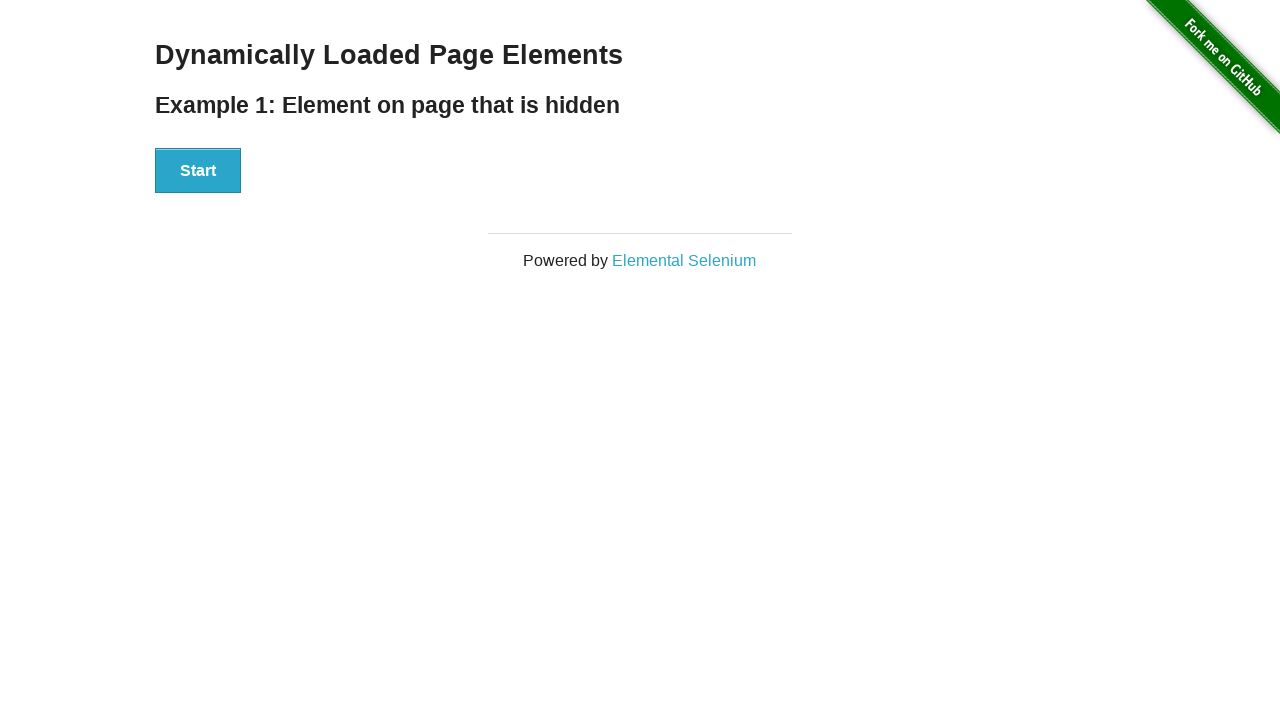

Clicked the Start button to initiate dynamic loading at (198, 171) on xpath=//div[@id='start']//button
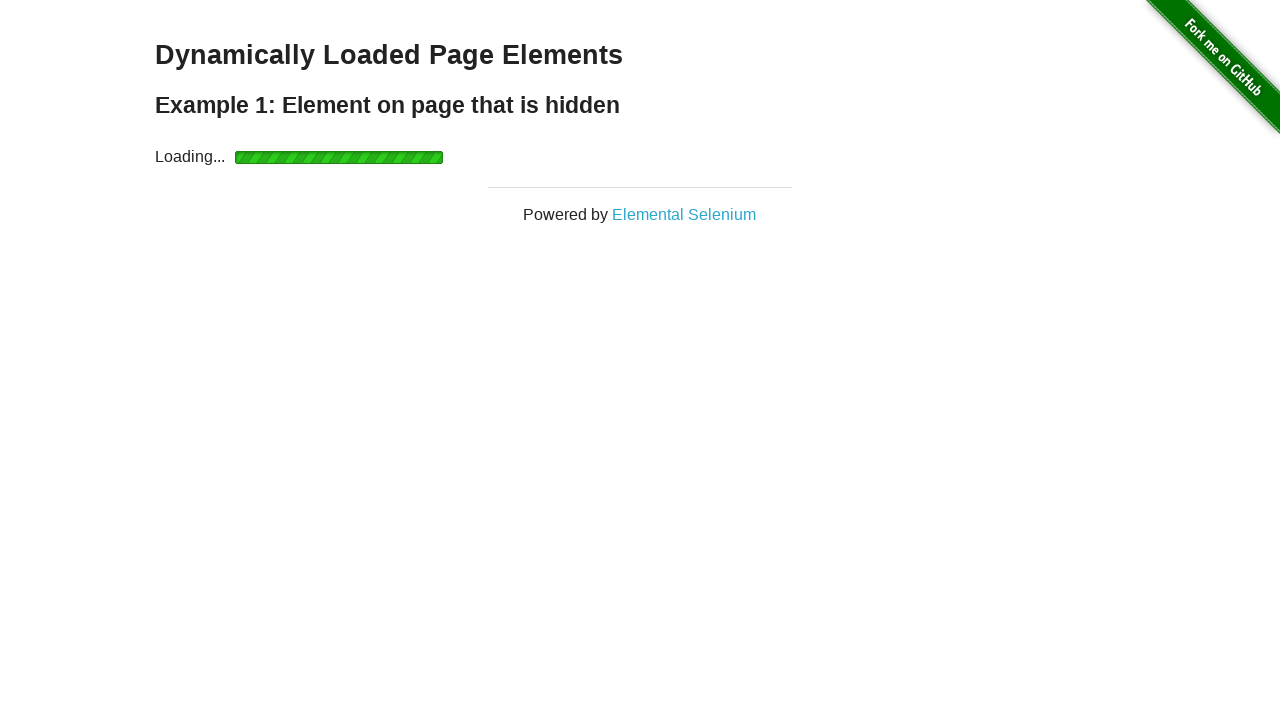

Waited for 'Hello World!' text to appear after loading completes
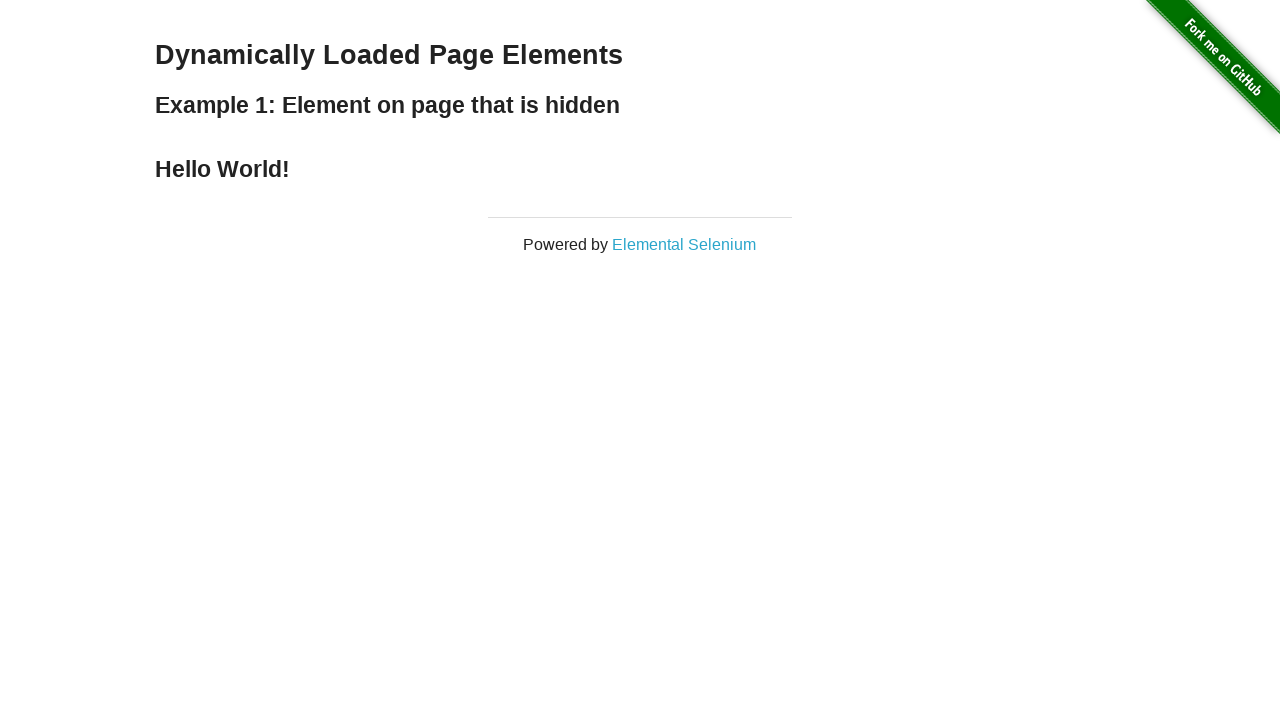

Verified that 'Hello World!' text is displayed correctly
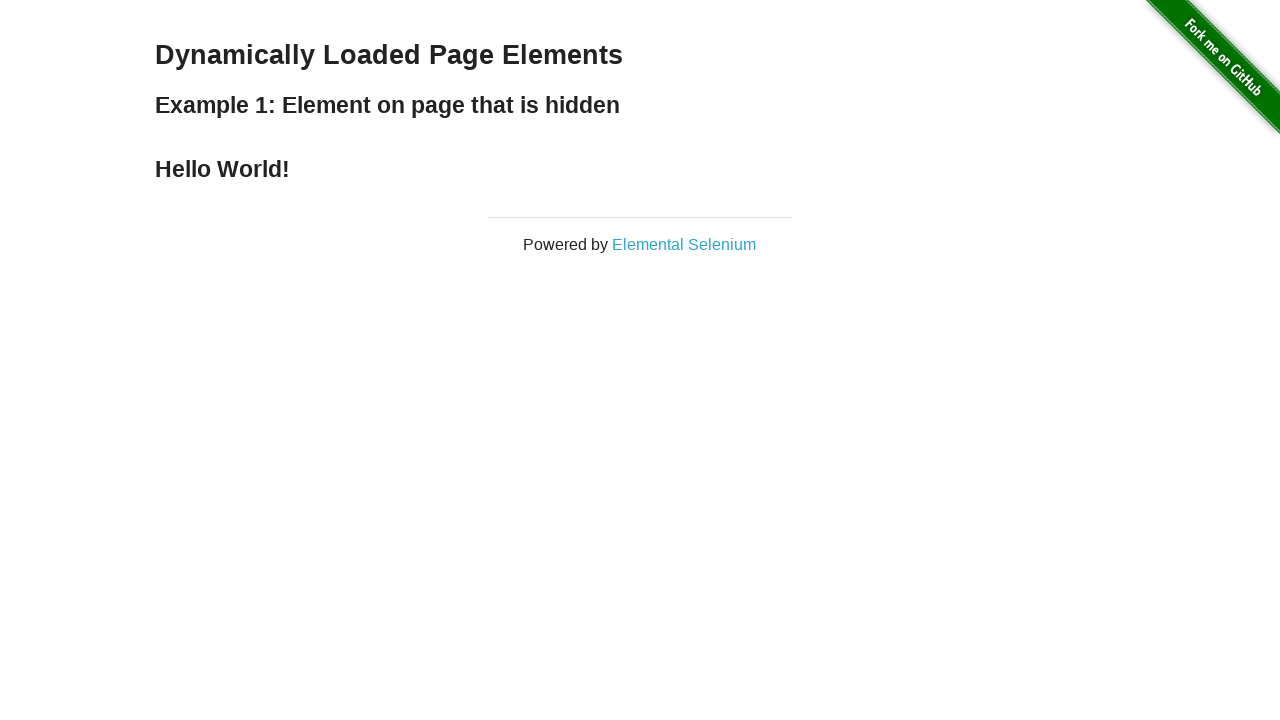

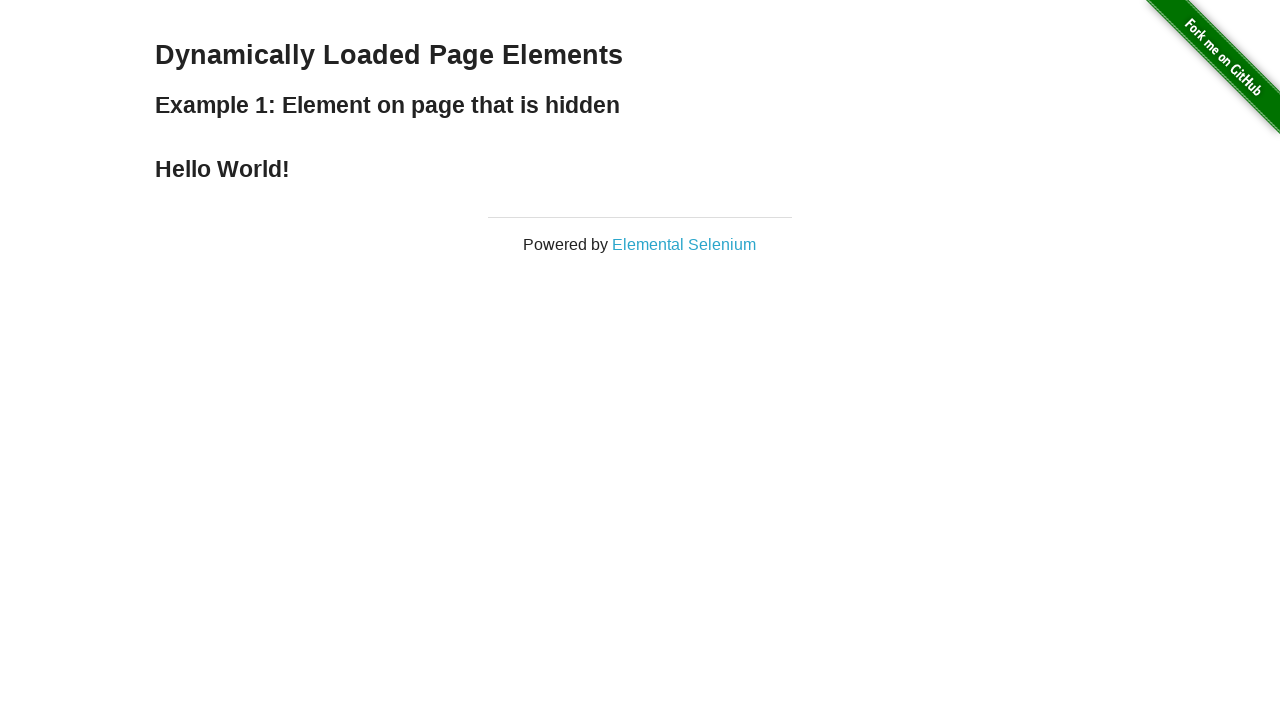